Tests signup with valid username but blank password to verify validation

Starting URL: https://www.demoblaze.com/index.html

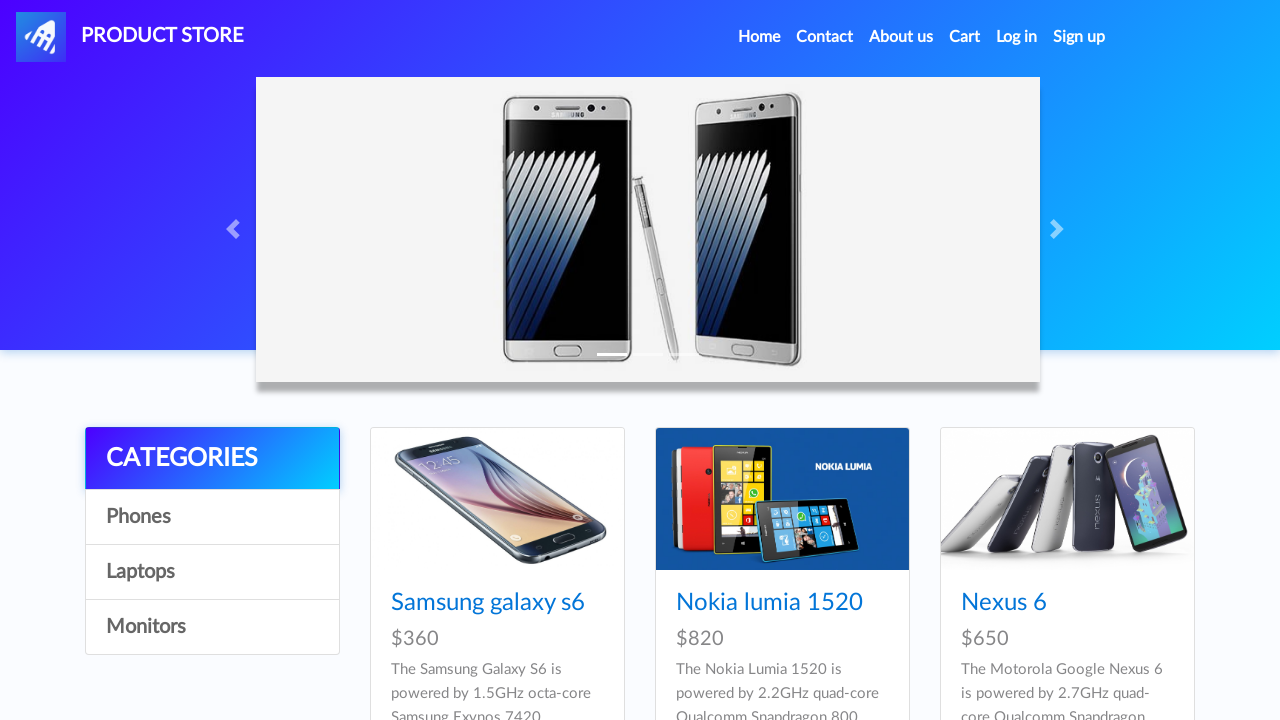

Clicked signup link at (1079, 37) on #signin2
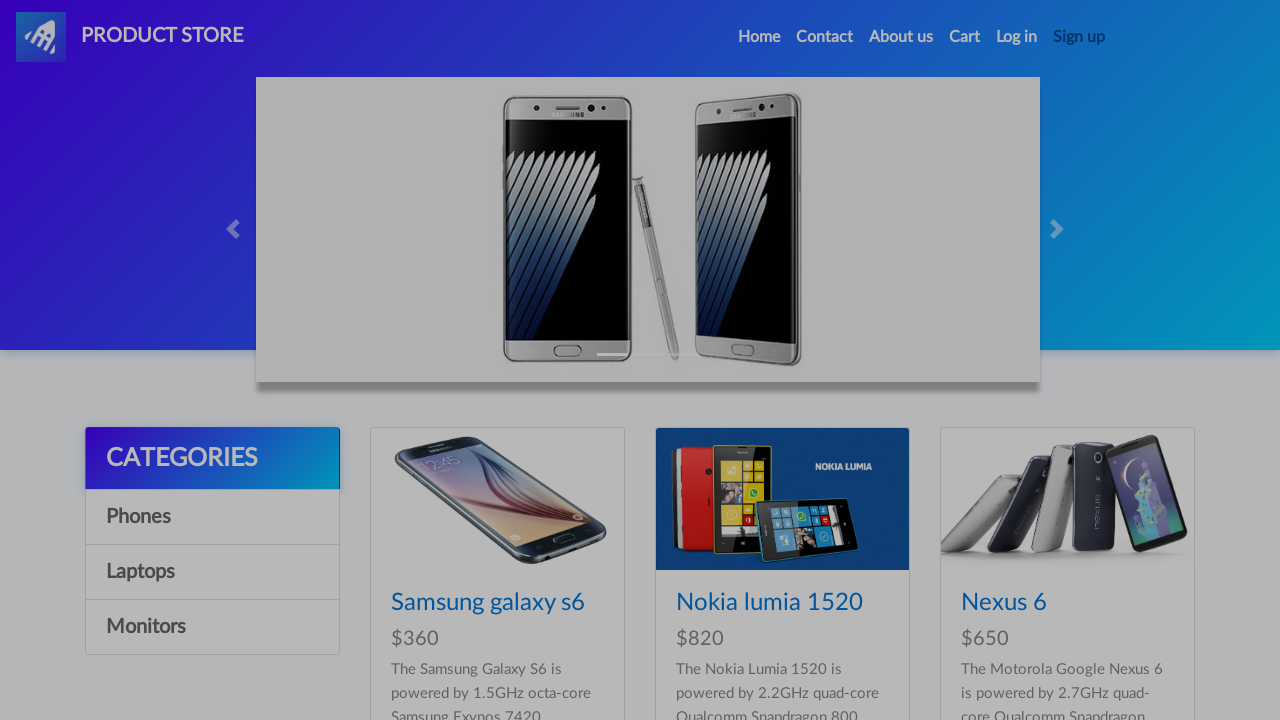

Filled username field with 'testuser_5621' on #sign-username
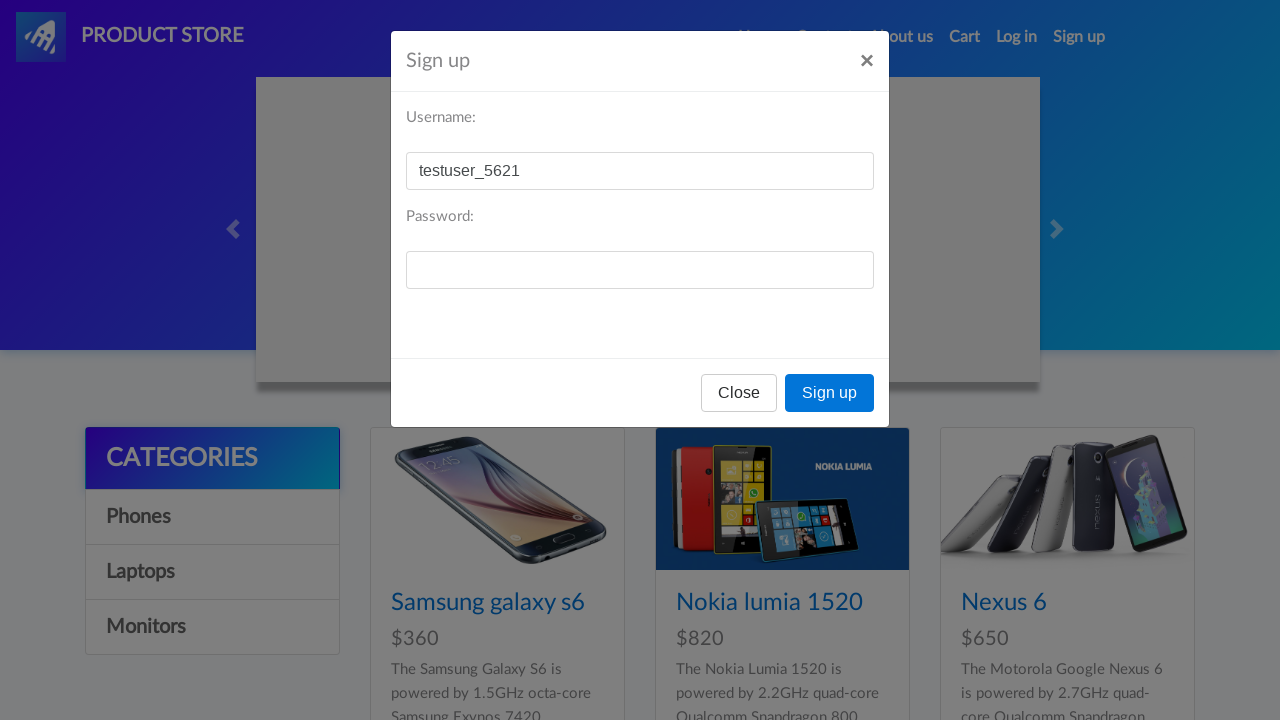

Left password field empty on #sign-password
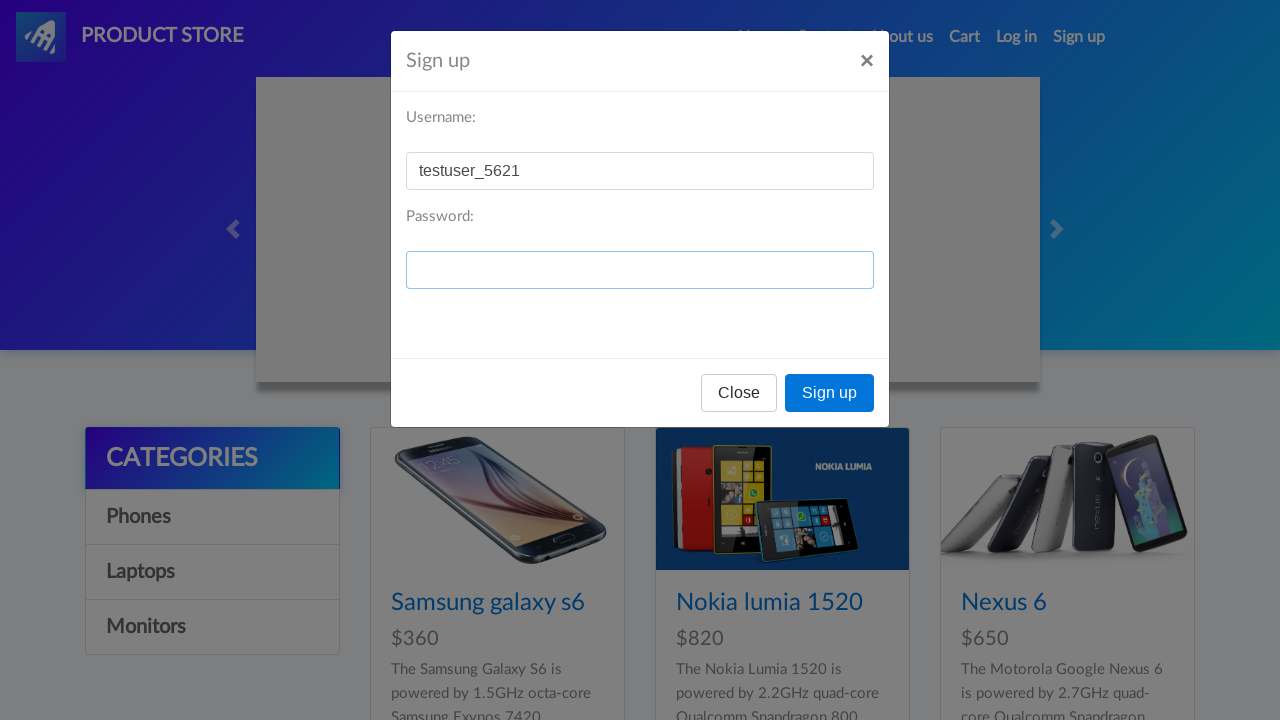

Clicked signup button at (830, 393) on button:has-text('Sign up')
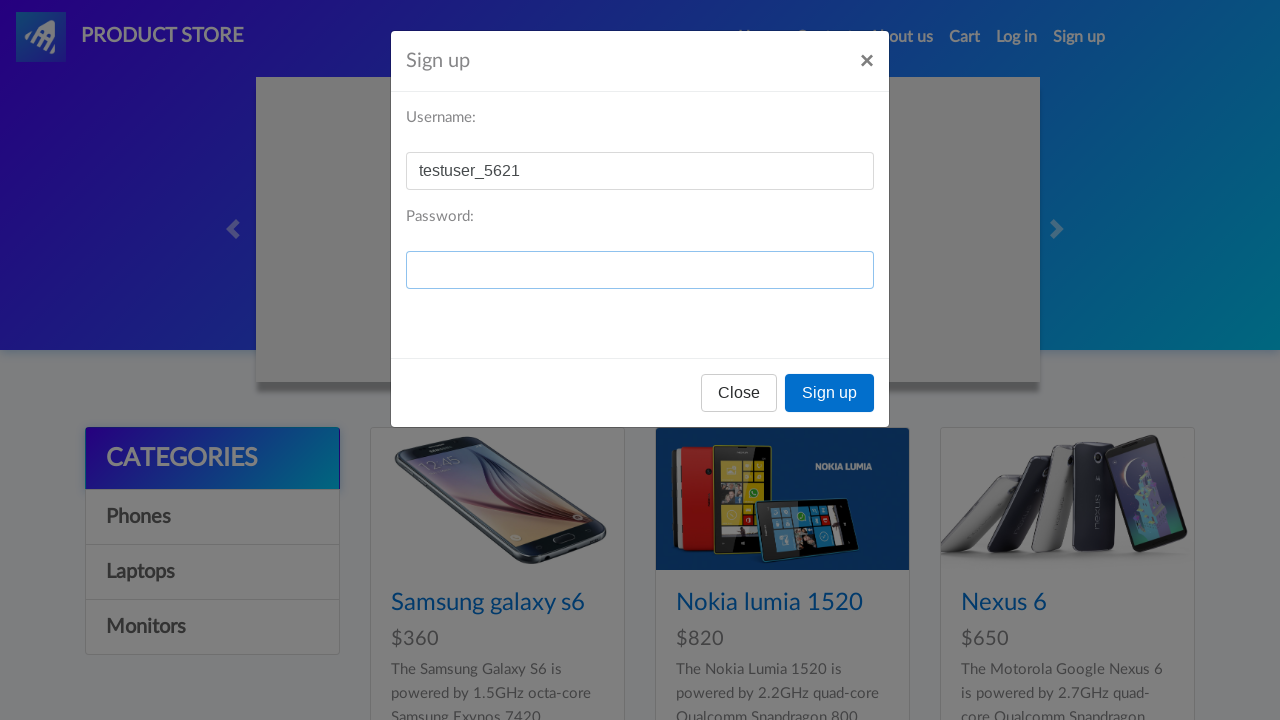

Alert handler registered and accepted
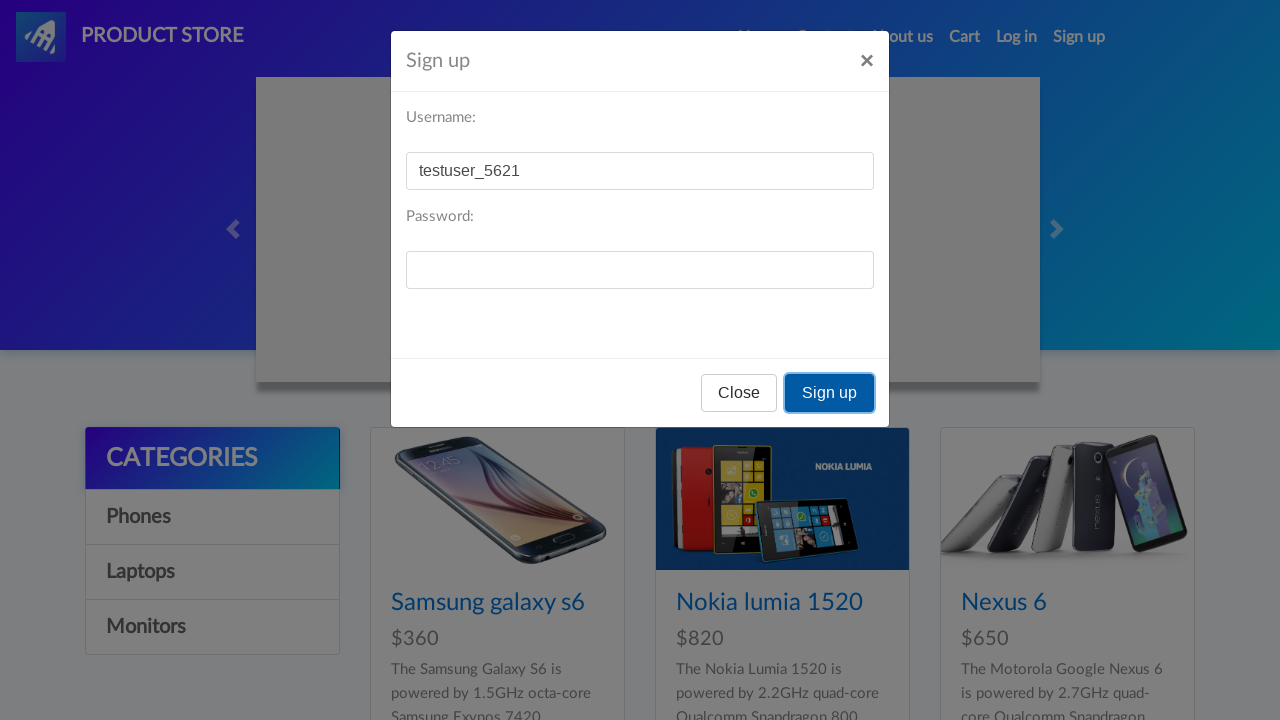

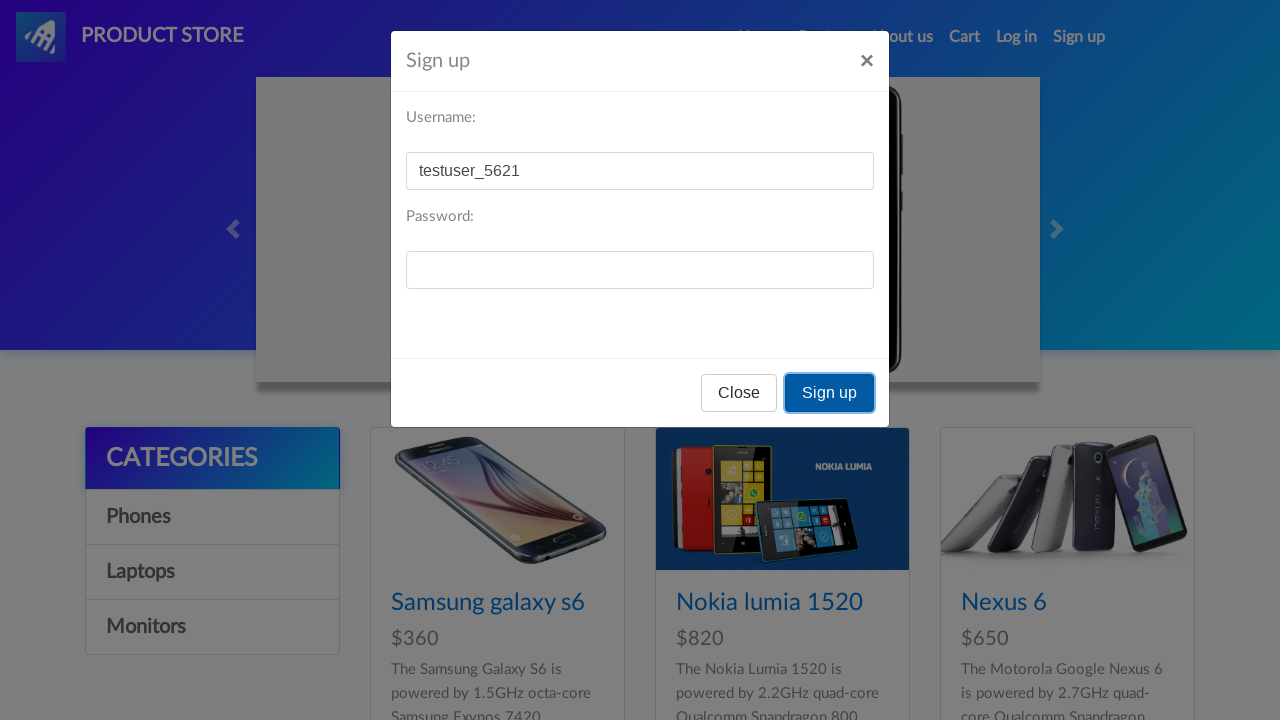